Tests that main and footer sections become visible when items are added

Starting URL: https://demo.playwright.dev/todomvc

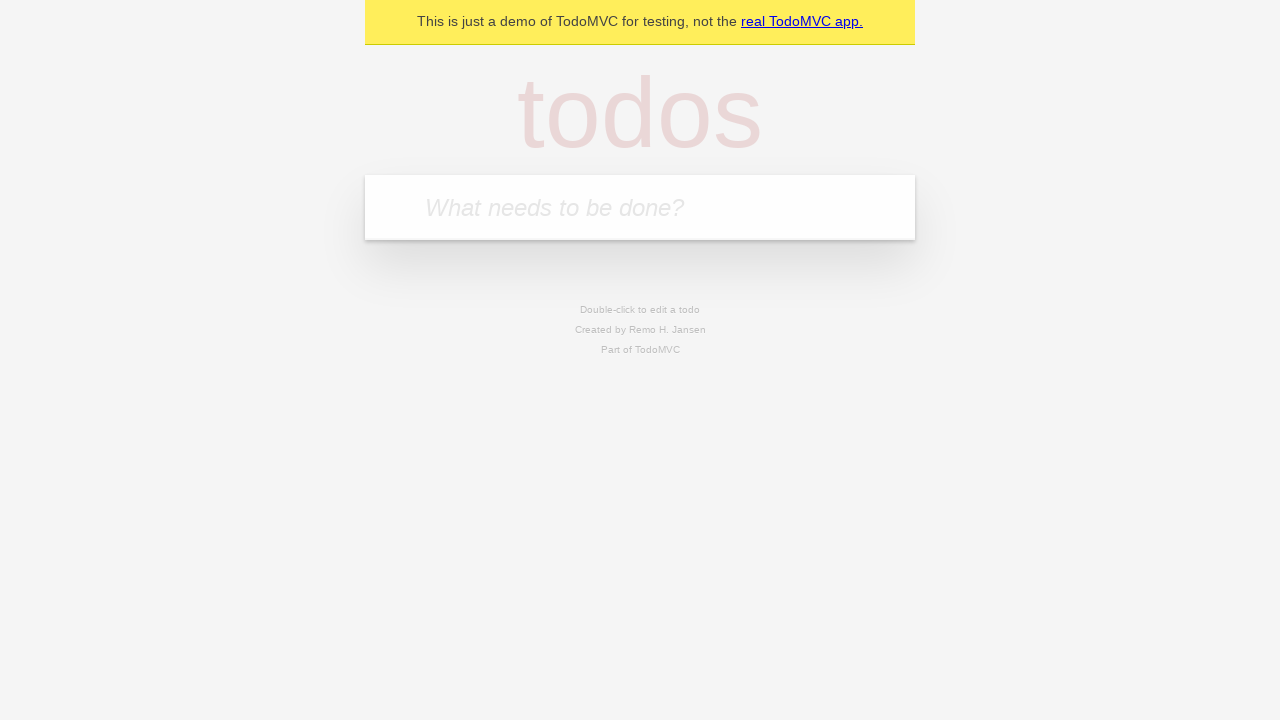

Located the todo input field
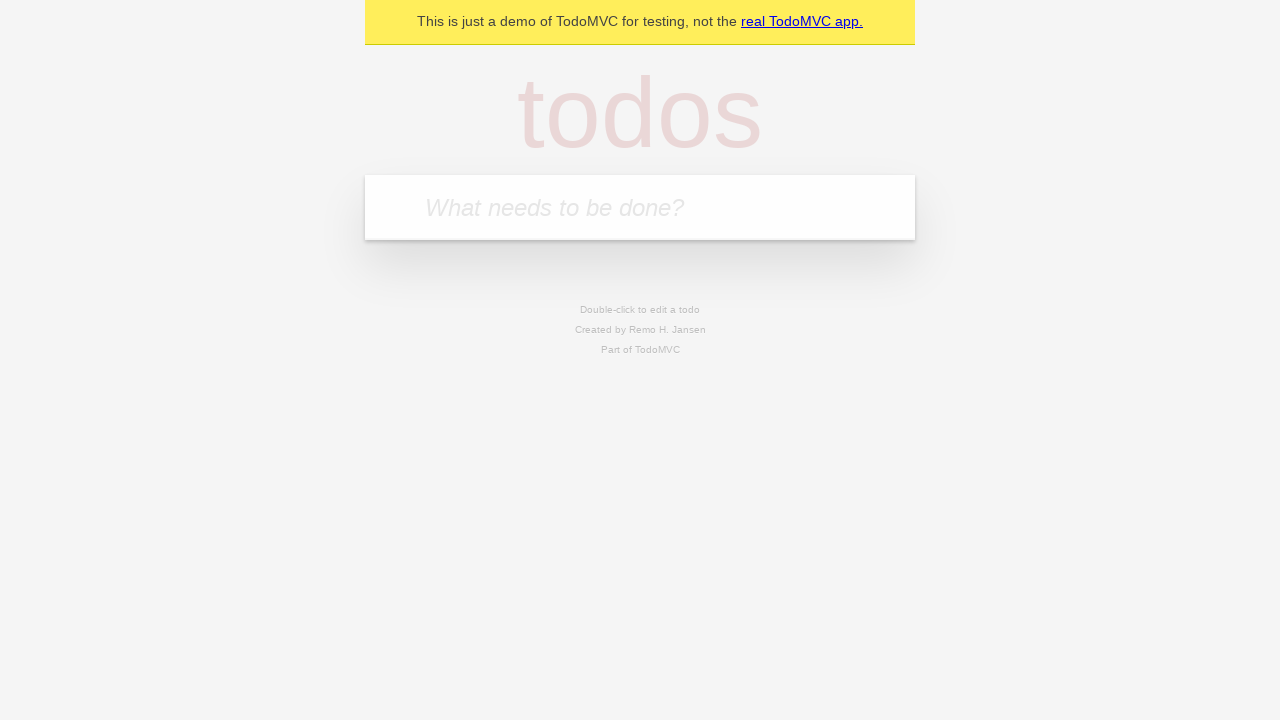

Filled todo input with 'buy some cheese' on internal:attr=[placeholder="What needs to be done?"i]
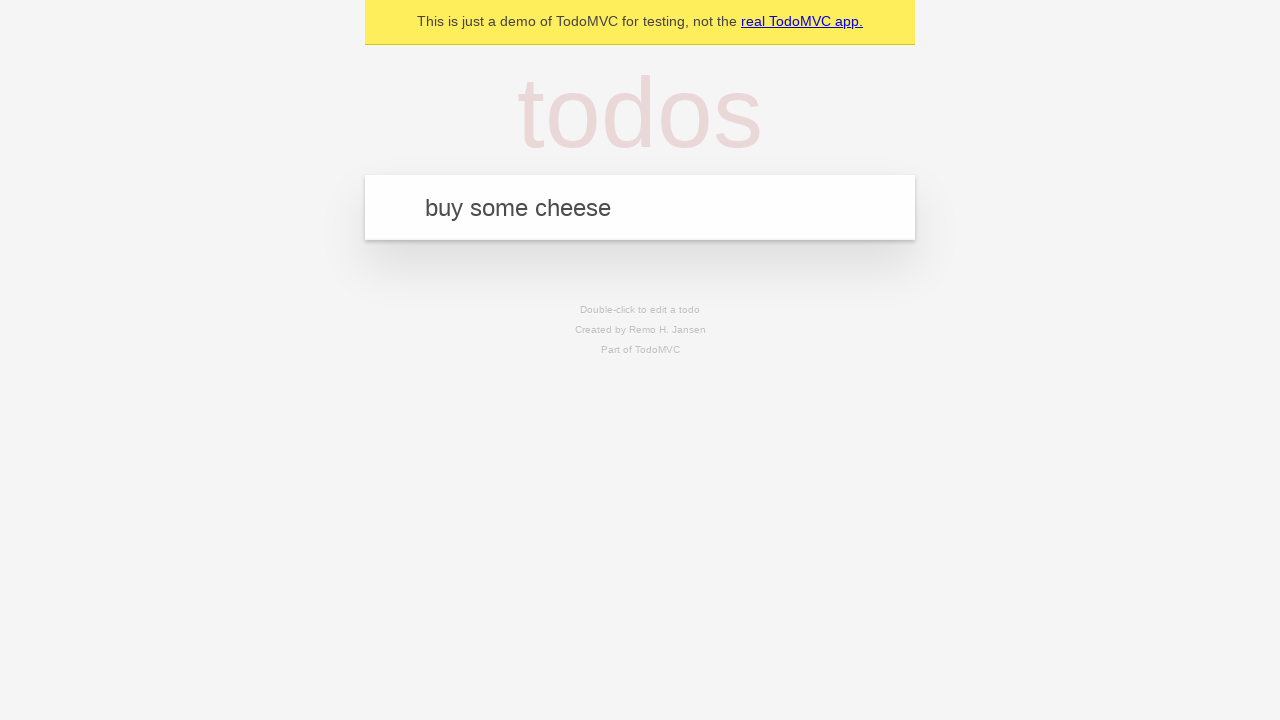

Pressed Enter to submit the todo item on internal:attr=[placeholder="What needs to be done?"i]
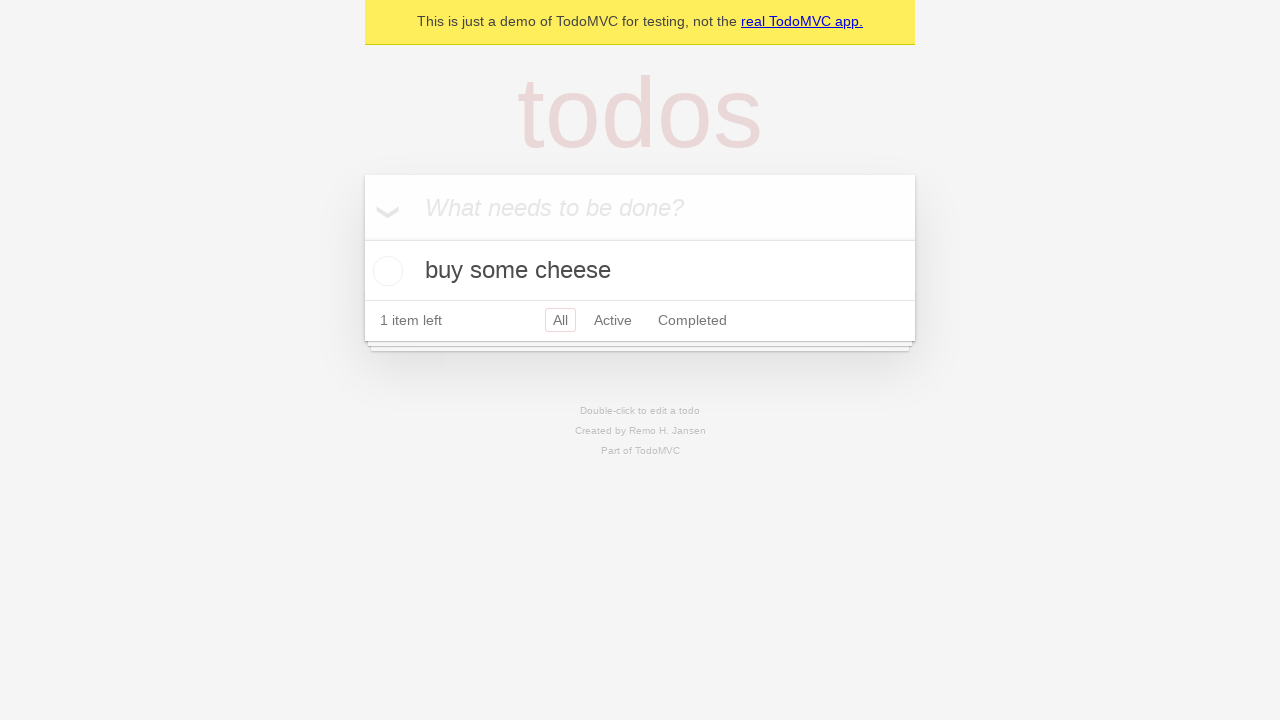

Main section became visible after adding item
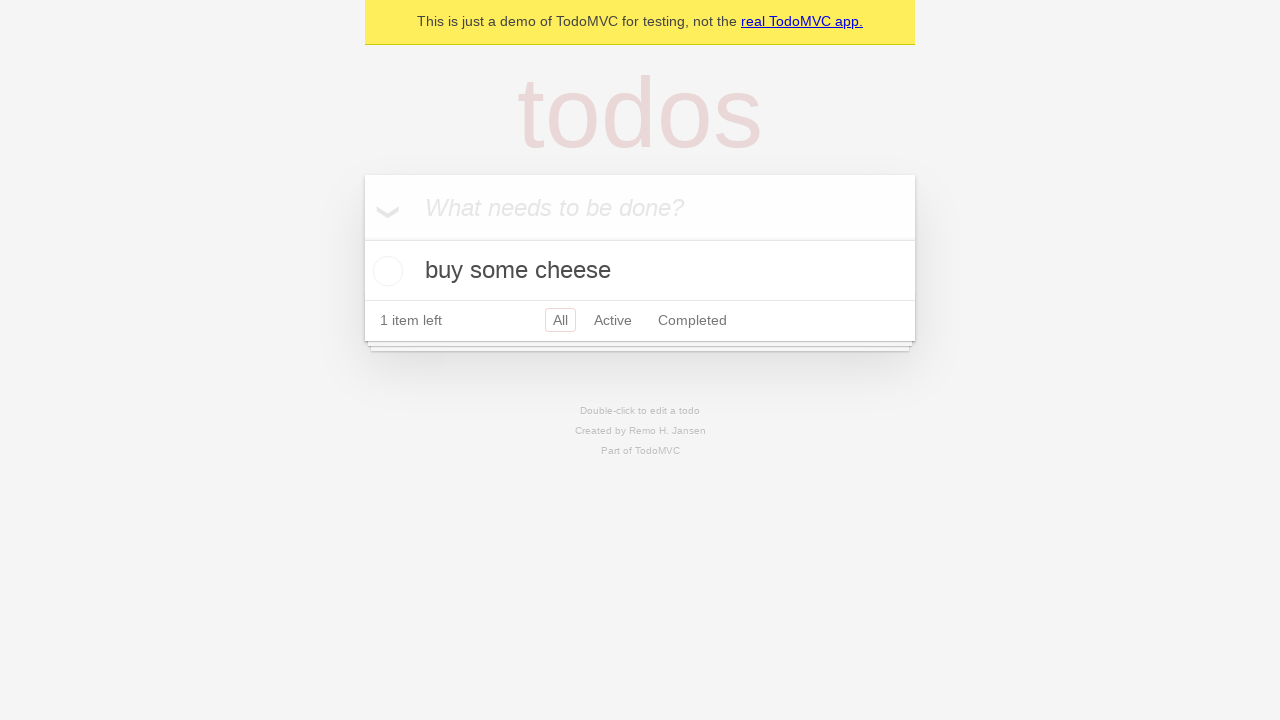

Footer section became visible after adding item
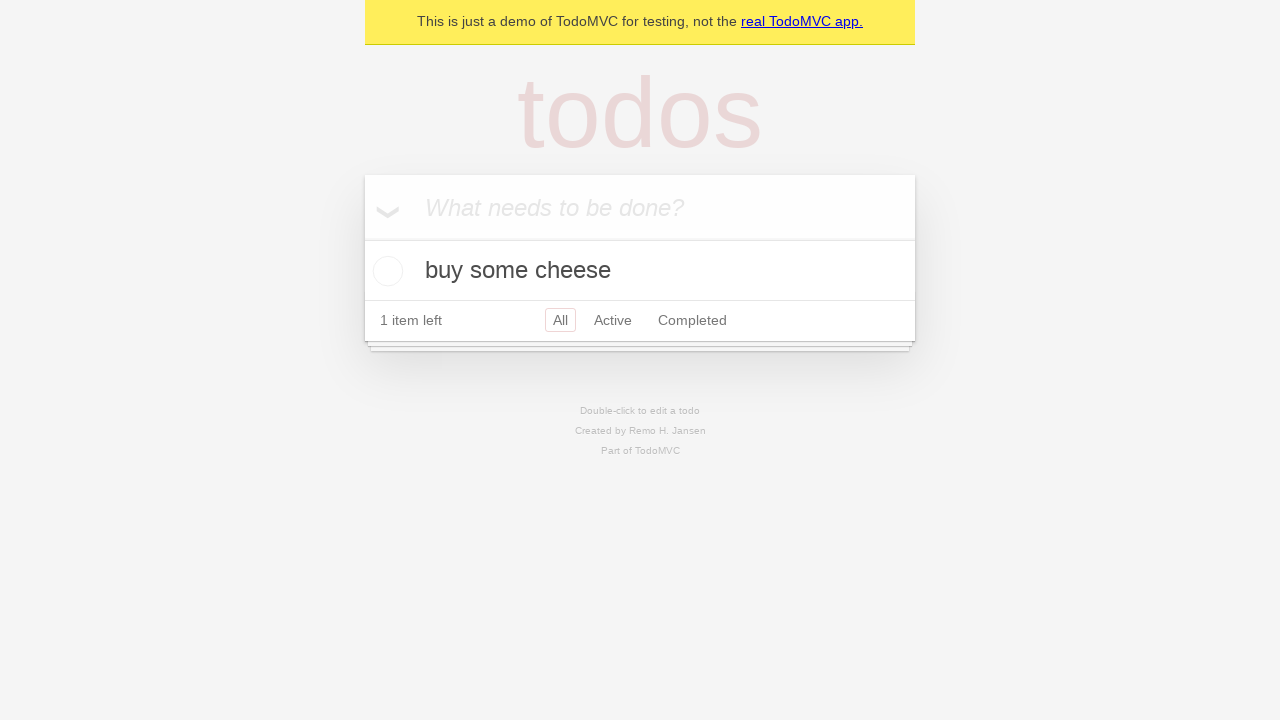

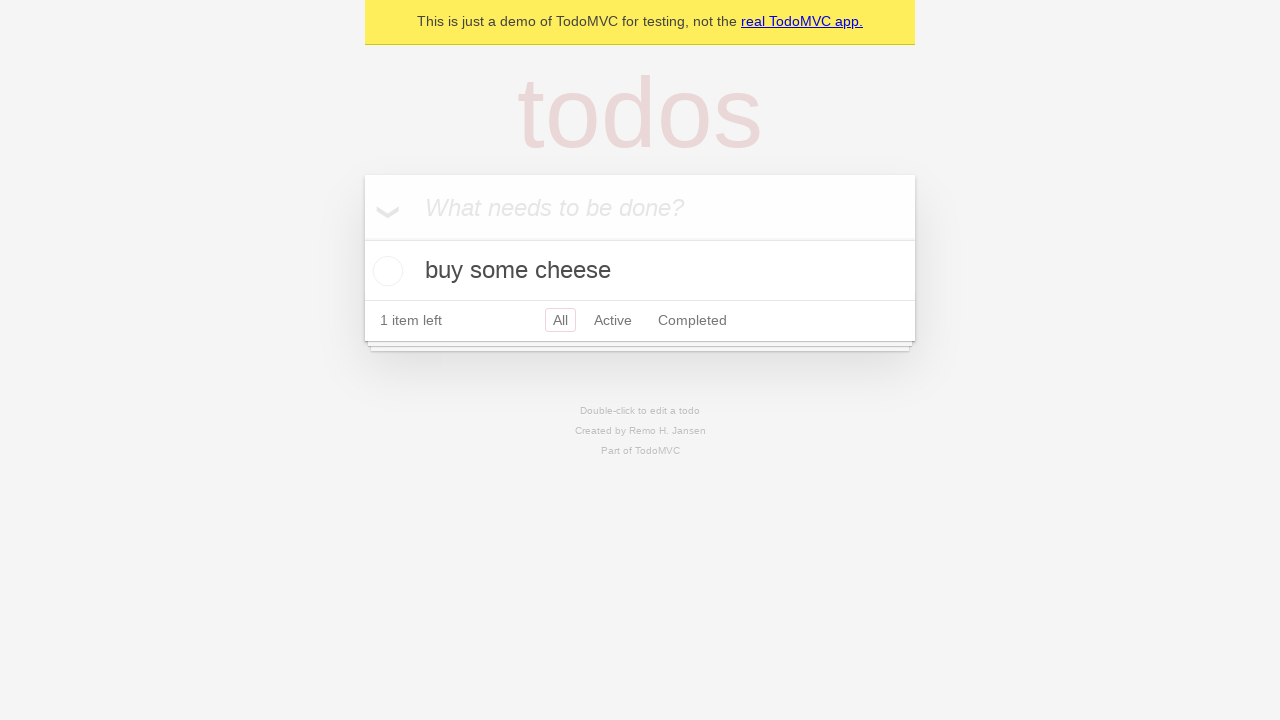